Tests frame switching methods and handles a prompt dialog within an iframe

Starting URL: http://www.w3schools.com/js/tryit.asp?filename=tryjs_prompt

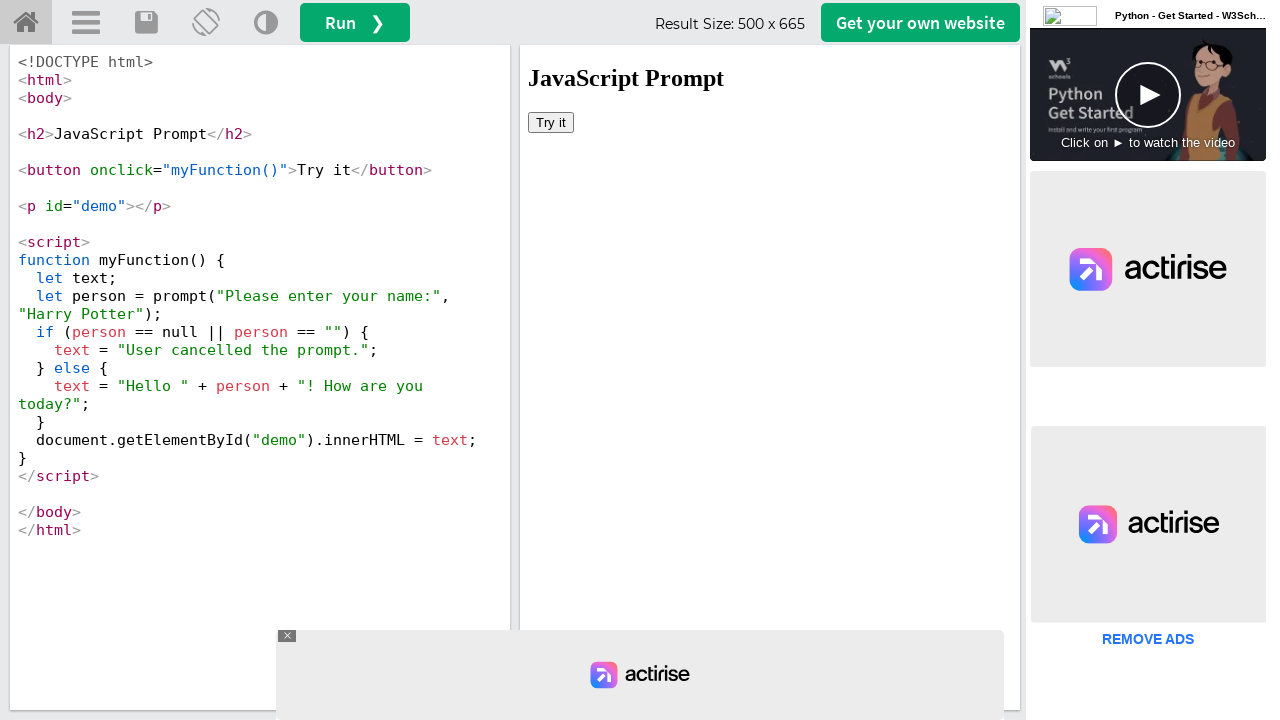

Located iframe with id 'iframeResult'
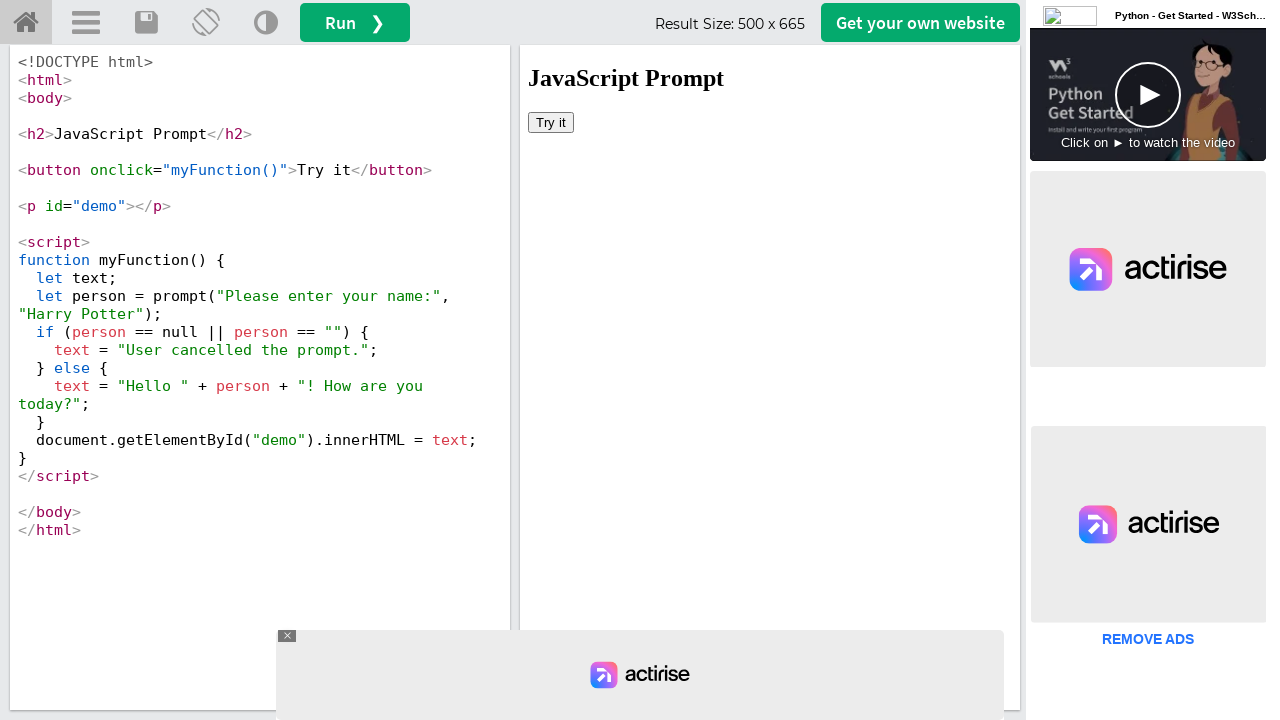

Set up dialog handler to accept prompt with 'Hakunamatata'
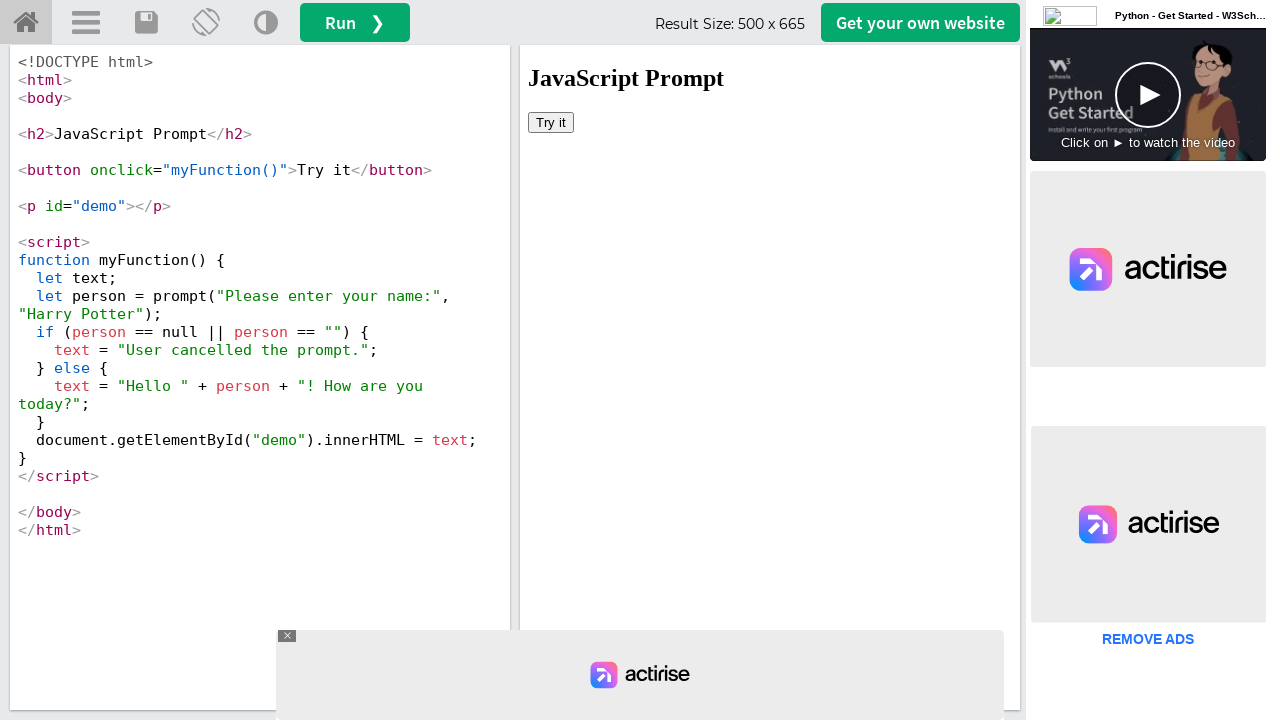

Clicked button within iframe to trigger prompt dialog at (551, 122) on #iframeResult >> internal:control=enter-frame >> html > body > button
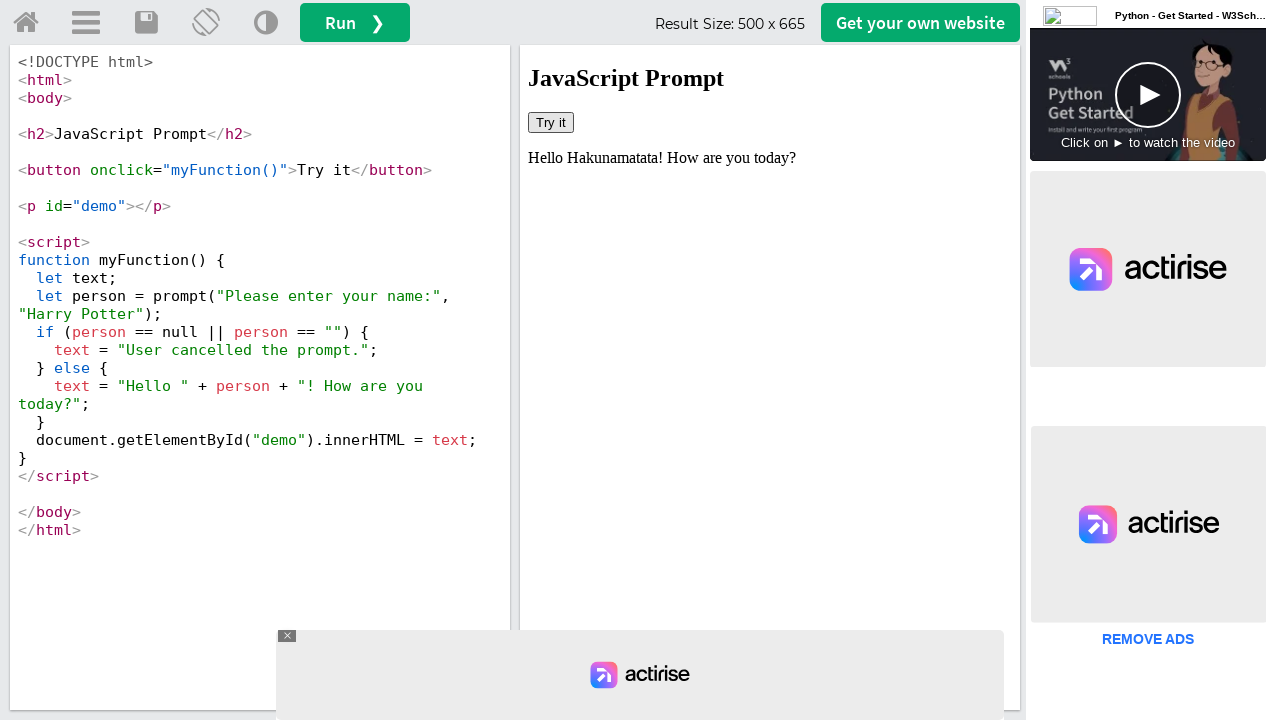

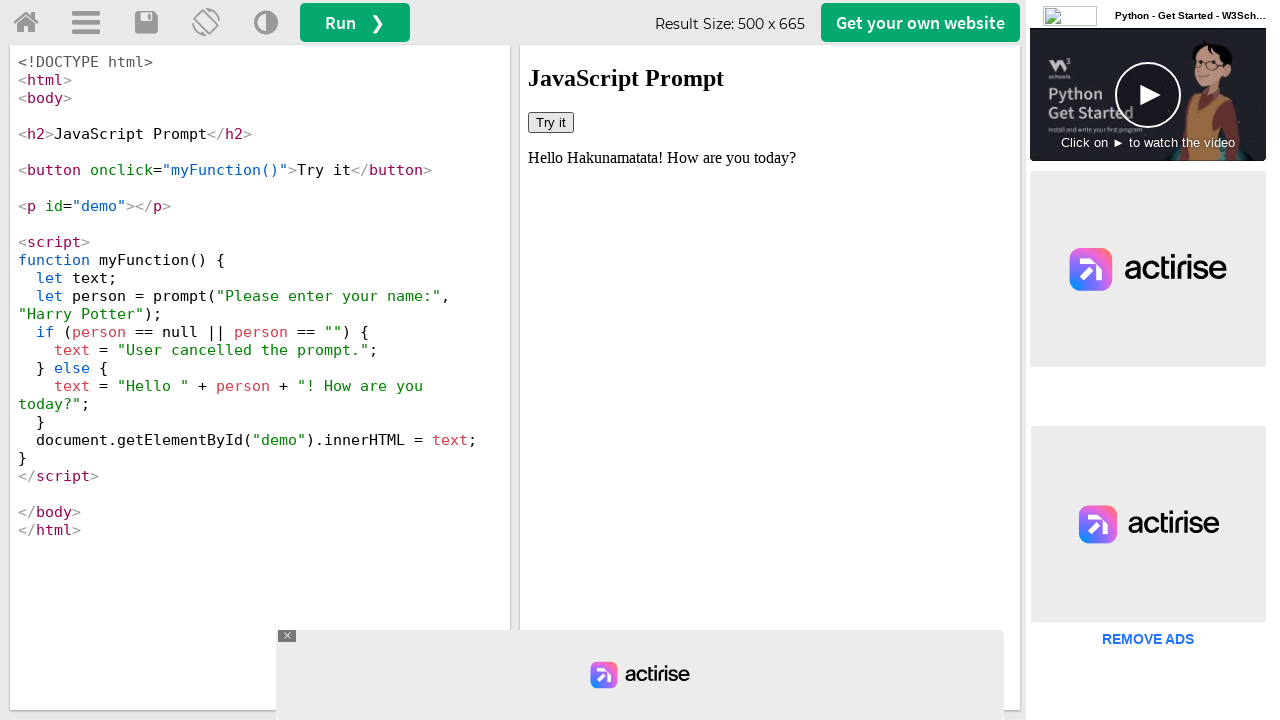